Tests virtual keyboard functionality by typing text, using Shift+Arrow keys to select text, deleting selected text with Backspace, and typing replacement text

Starting URL: https://the-internet.herokuapp.com/key_presses

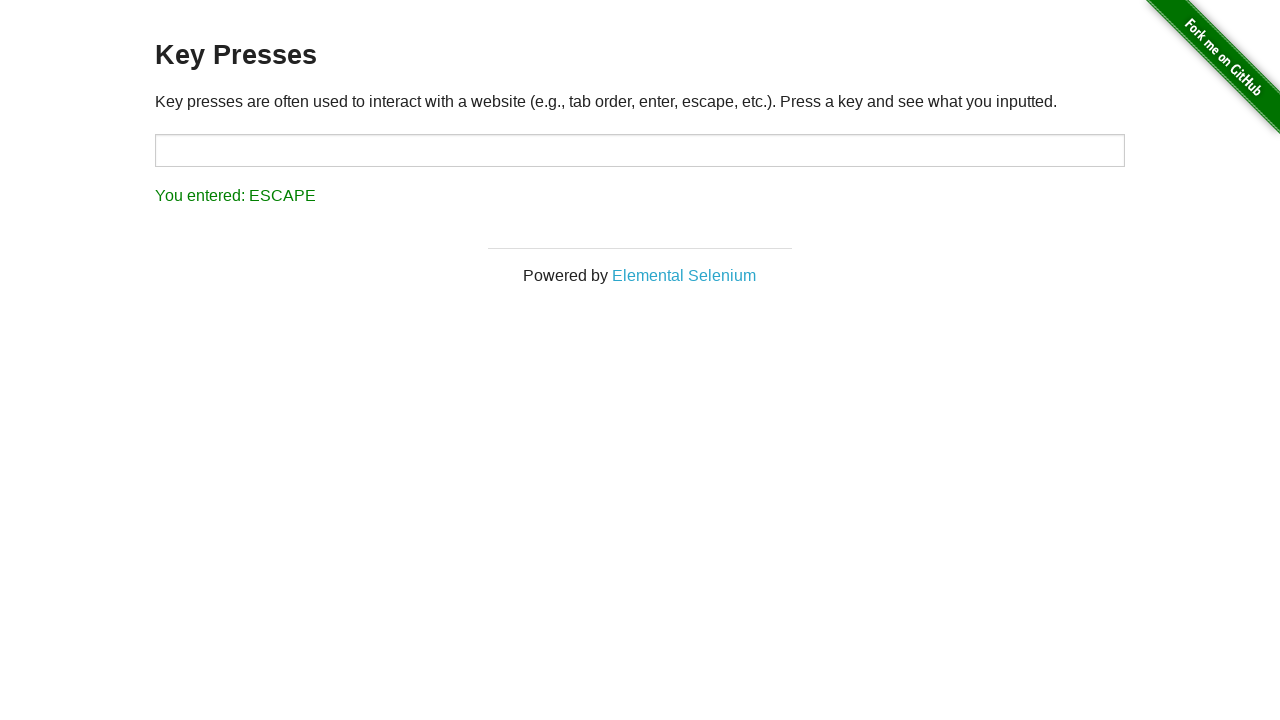

Clicked on input field to focus it at (640, 150) on input
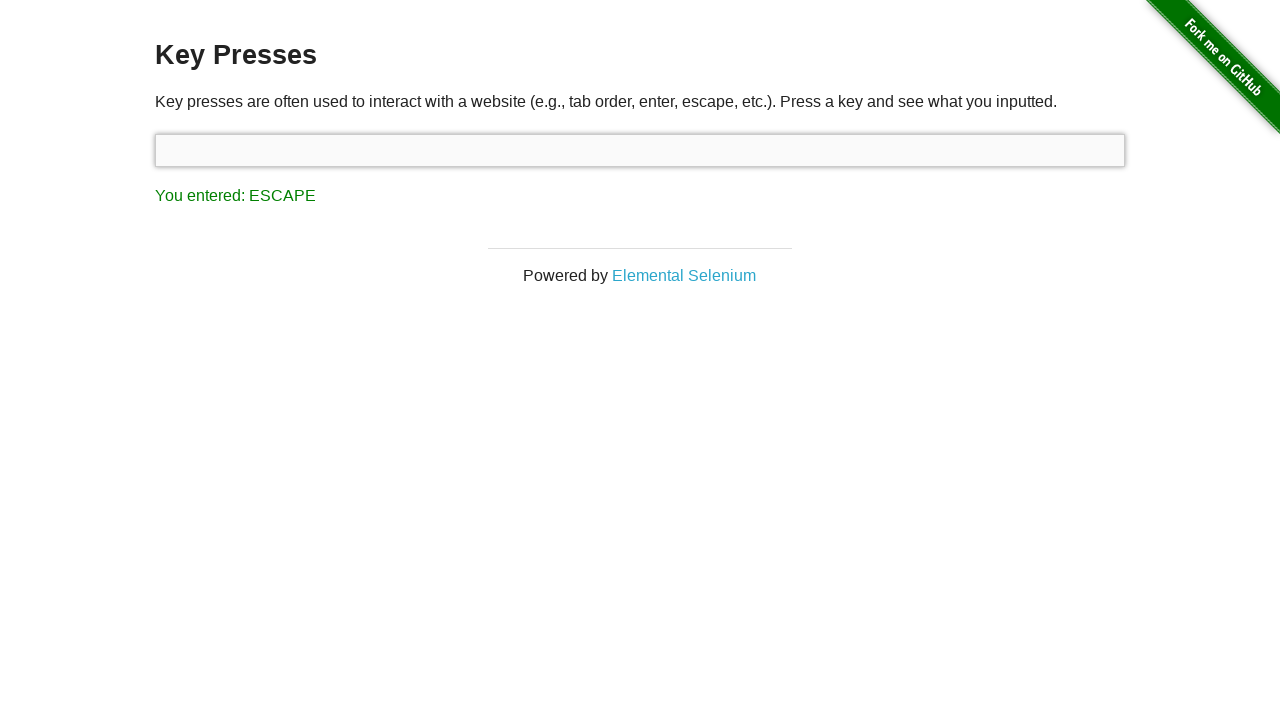

Typed initial text: 'one does not simply exit vim'
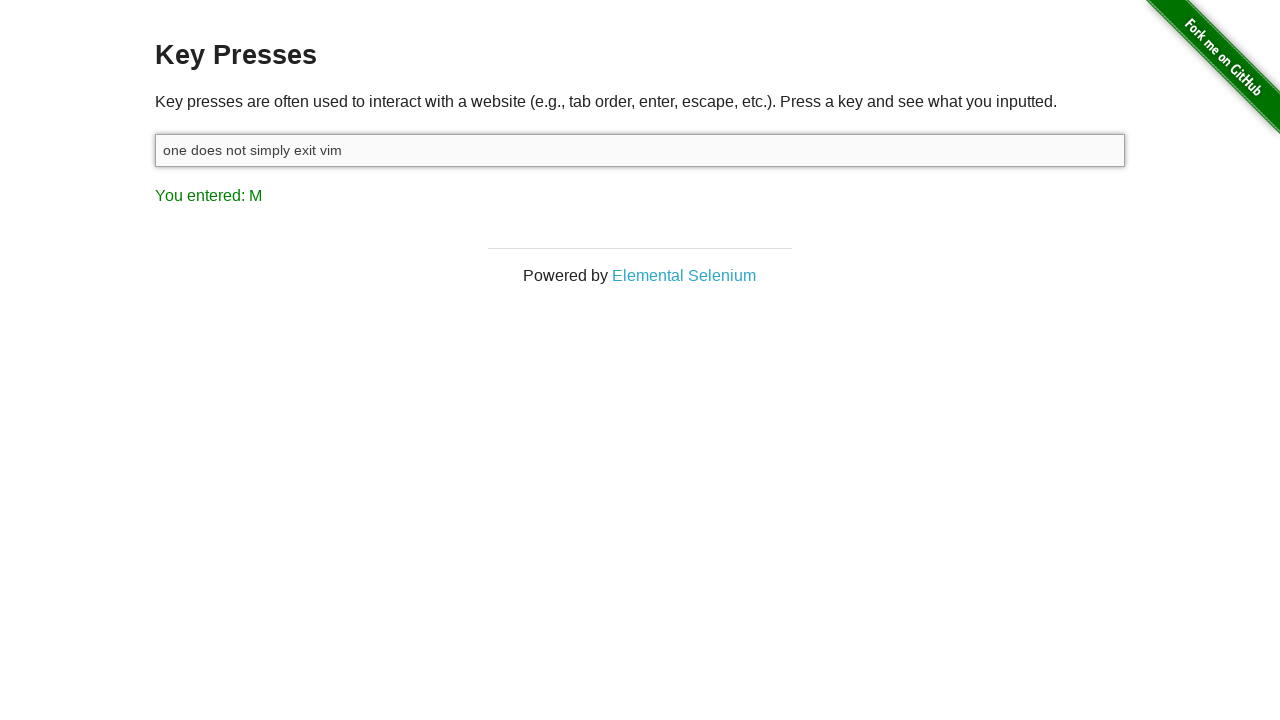

Pressed Shift key down to start selection
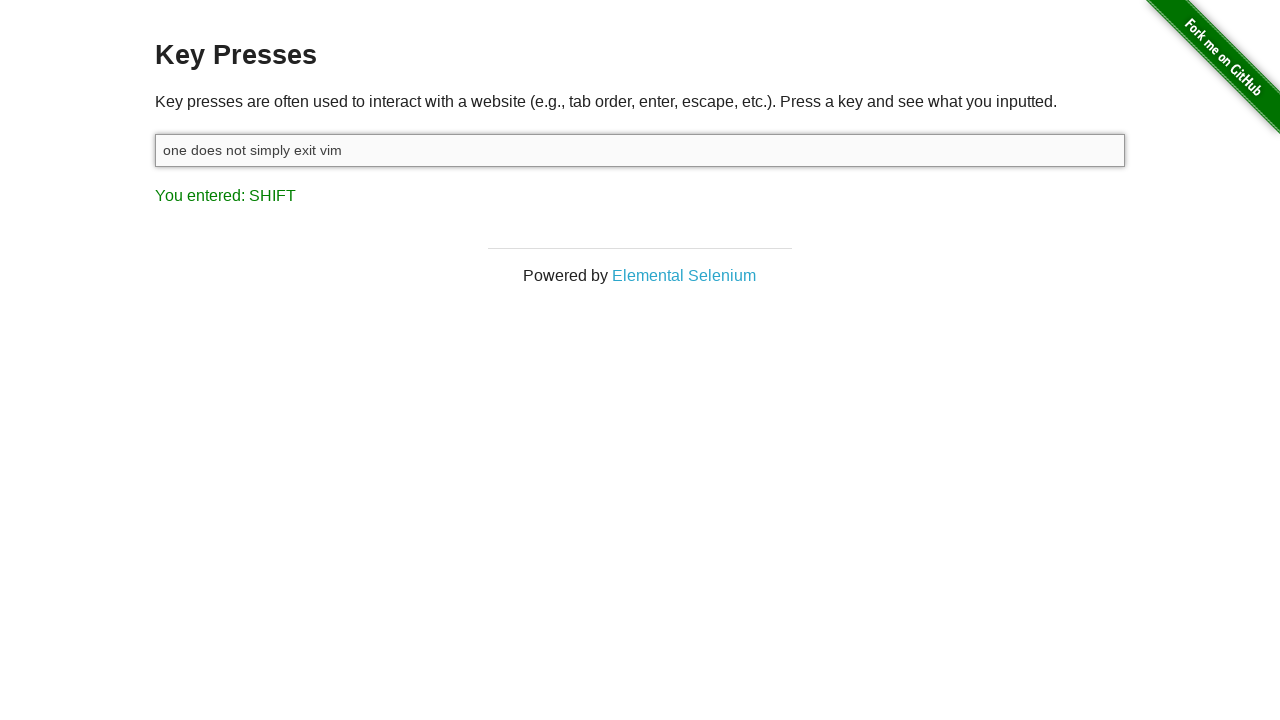

Pressed ArrowLeft while Shift held (selection character 1/10)
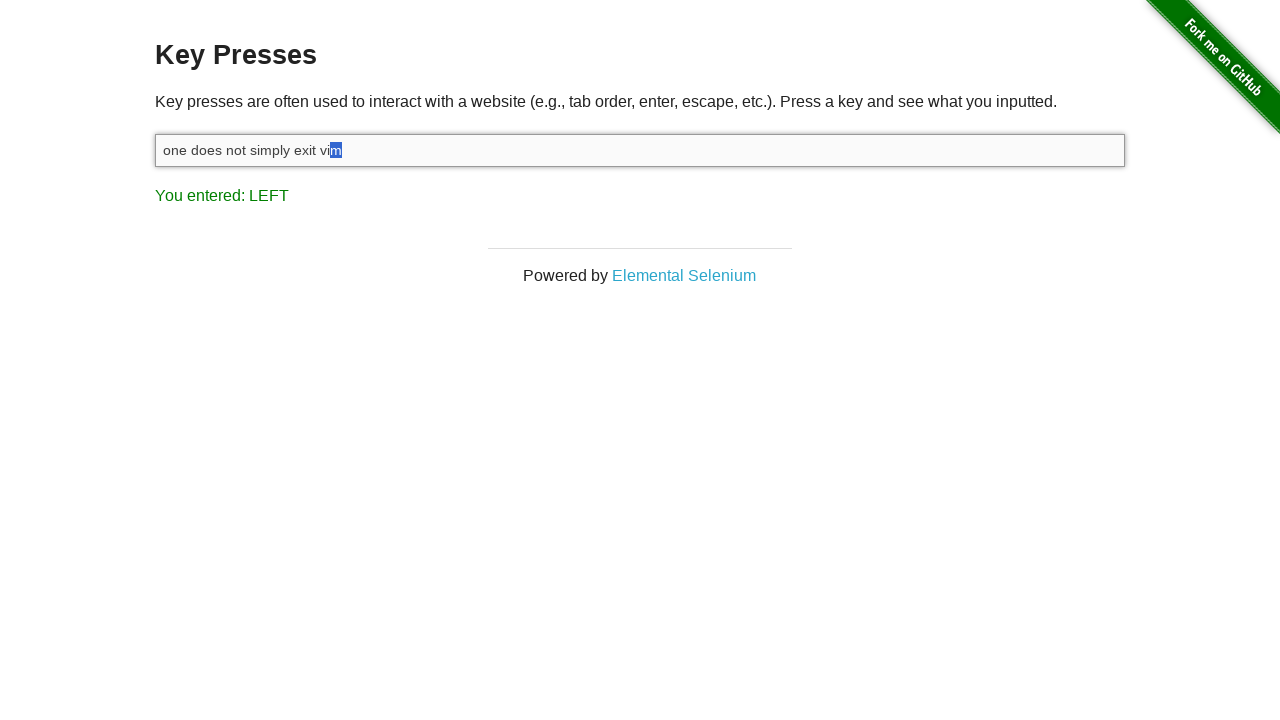

Pressed ArrowLeft while Shift held (selection character 2/10)
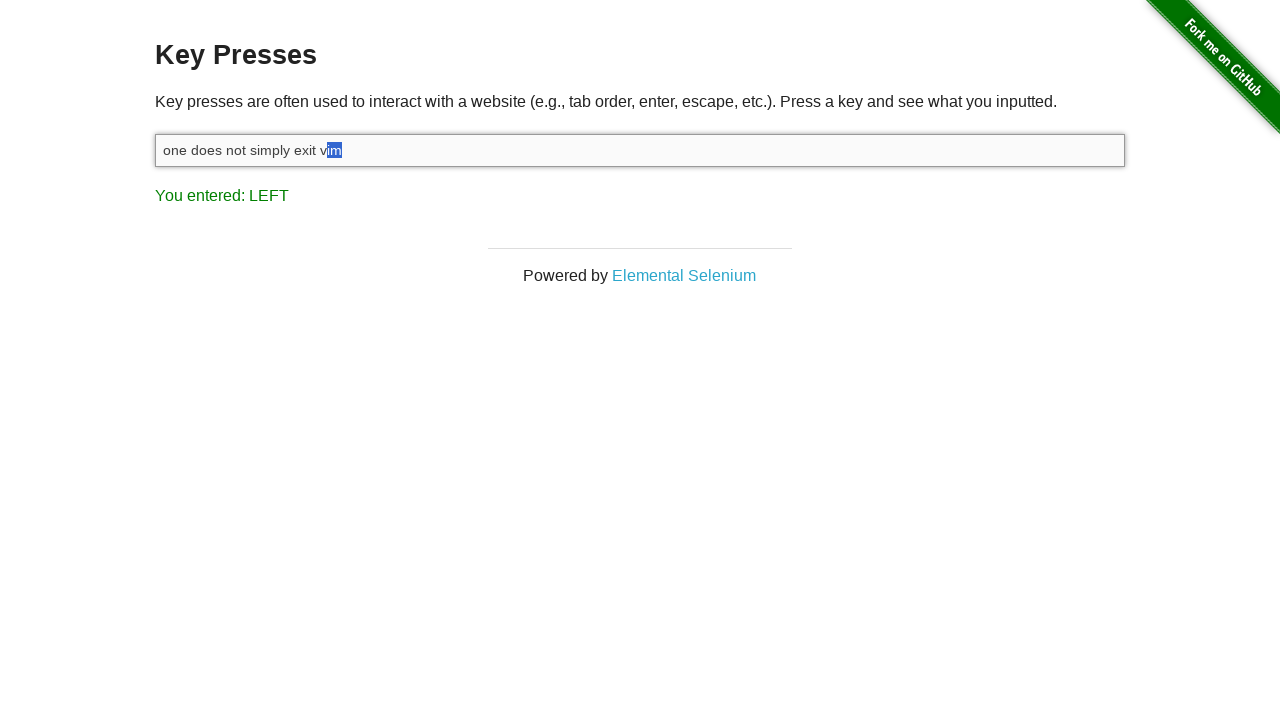

Pressed ArrowLeft while Shift held (selection character 3/10)
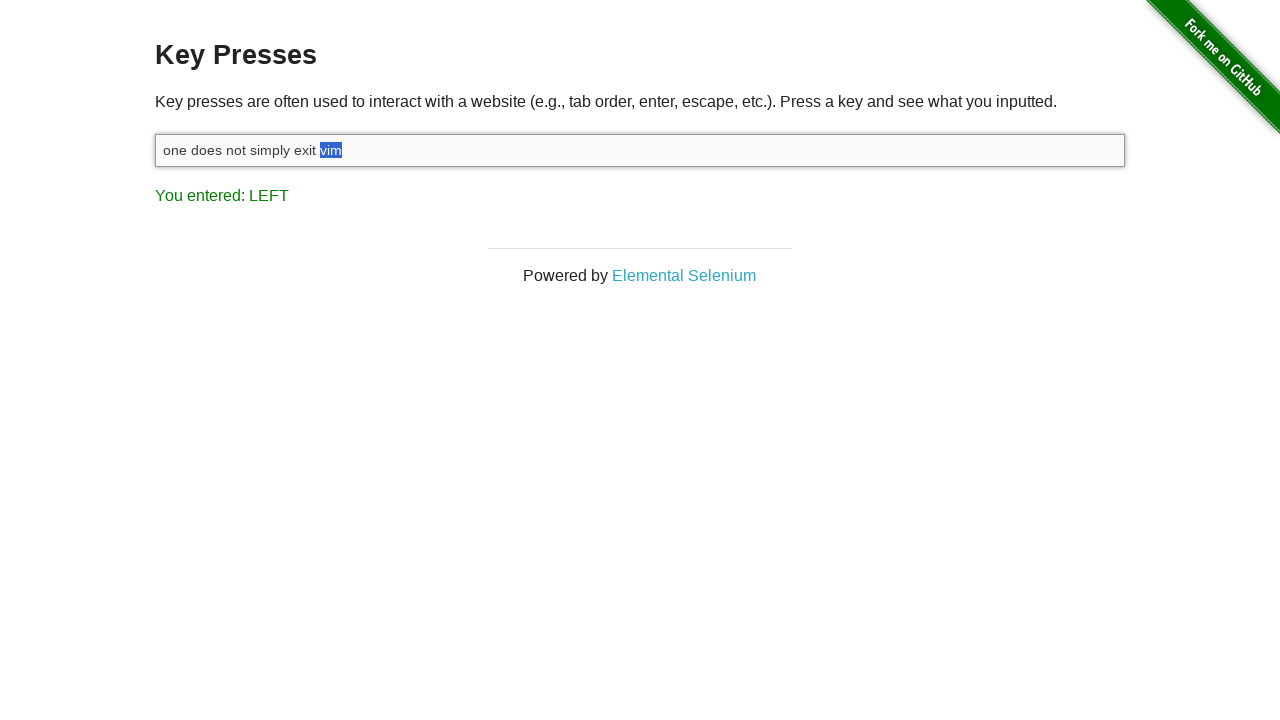

Pressed ArrowLeft while Shift held (selection character 4/10)
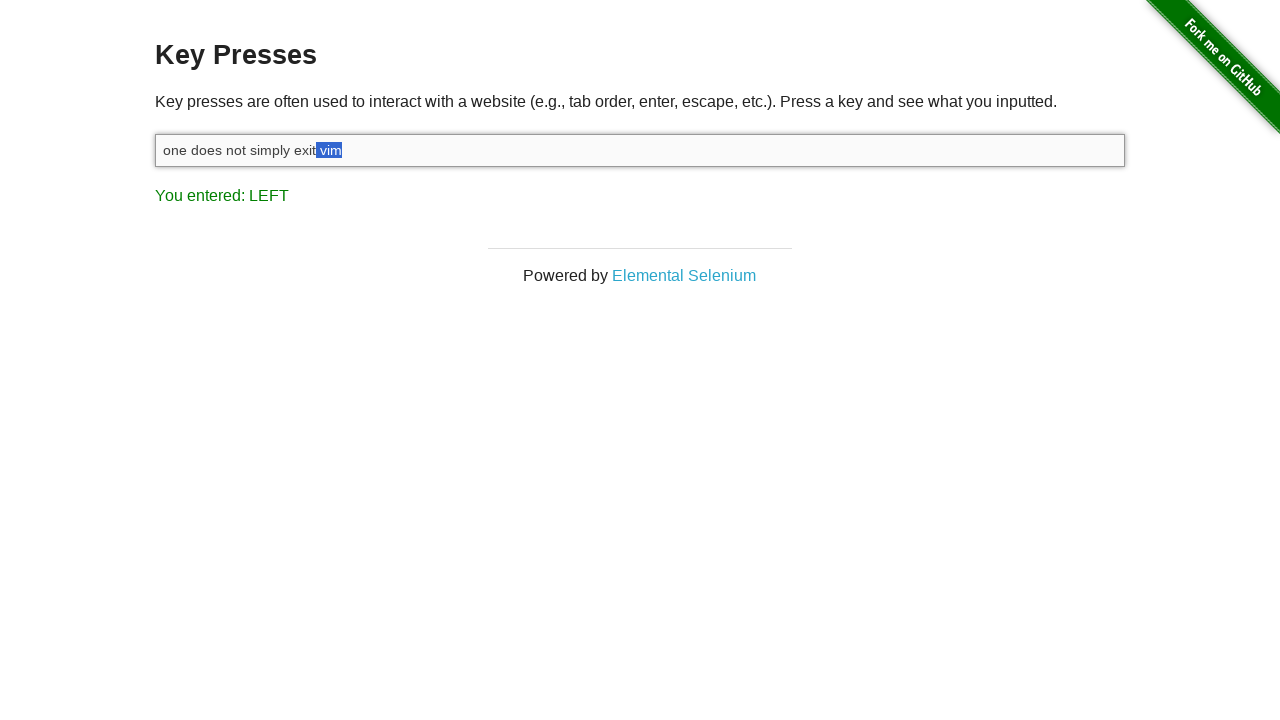

Pressed ArrowLeft while Shift held (selection character 5/10)
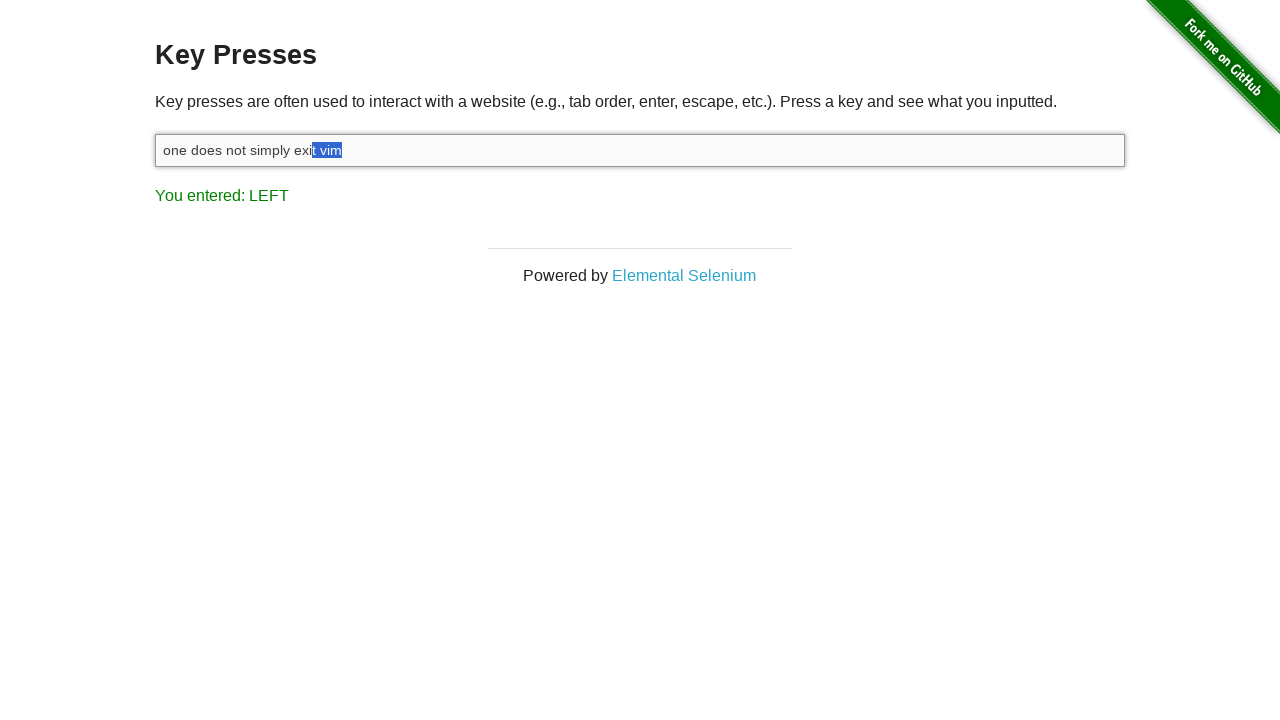

Pressed ArrowLeft while Shift held (selection character 6/10)
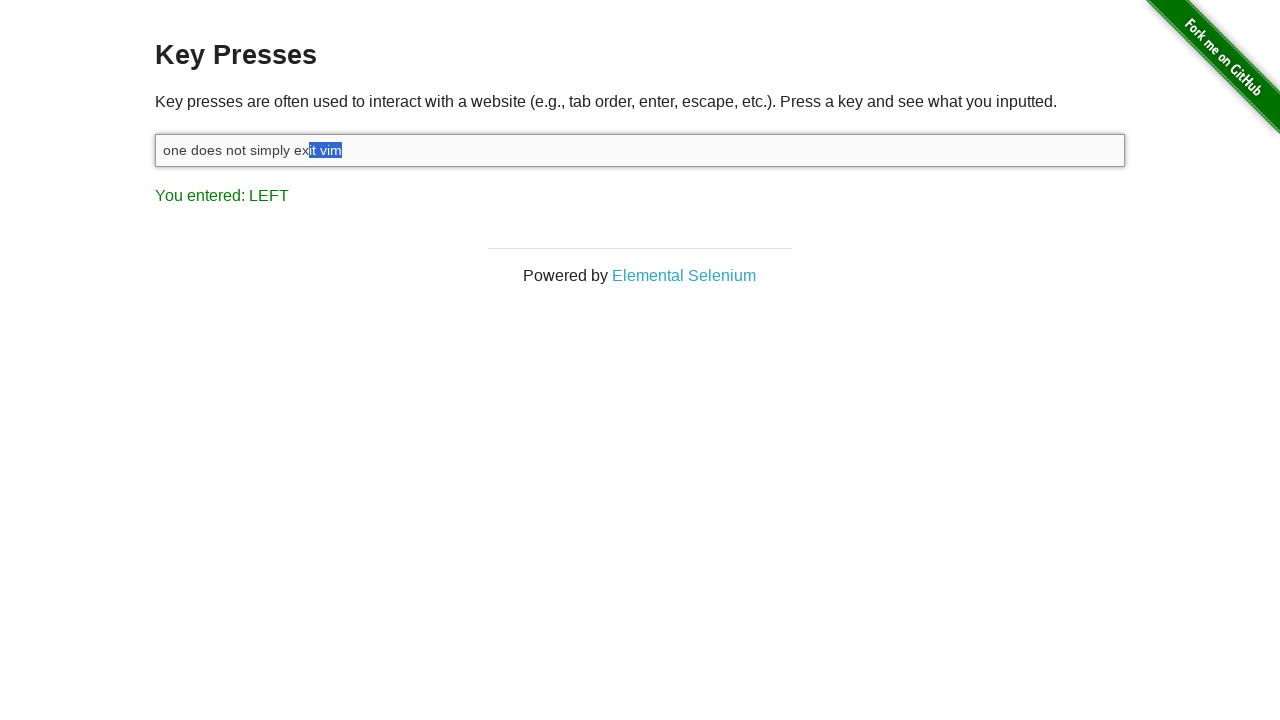

Pressed ArrowLeft while Shift held (selection character 7/10)
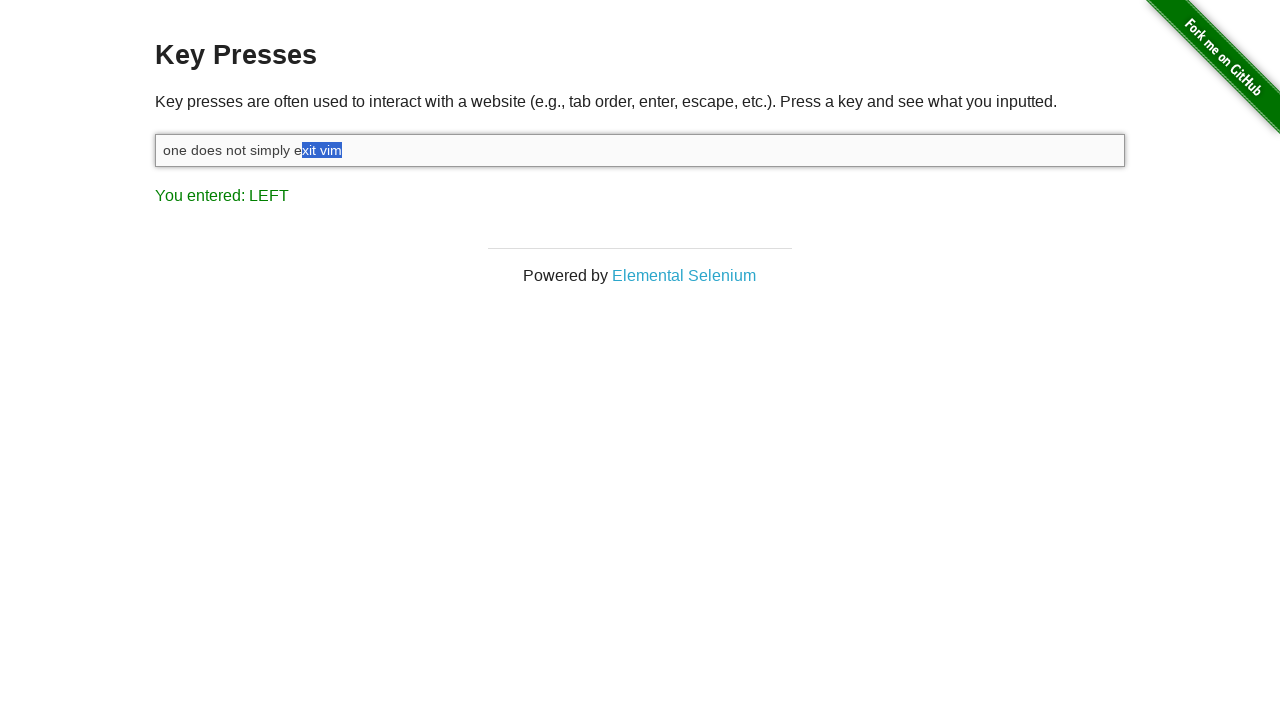

Pressed ArrowLeft while Shift held (selection character 8/10)
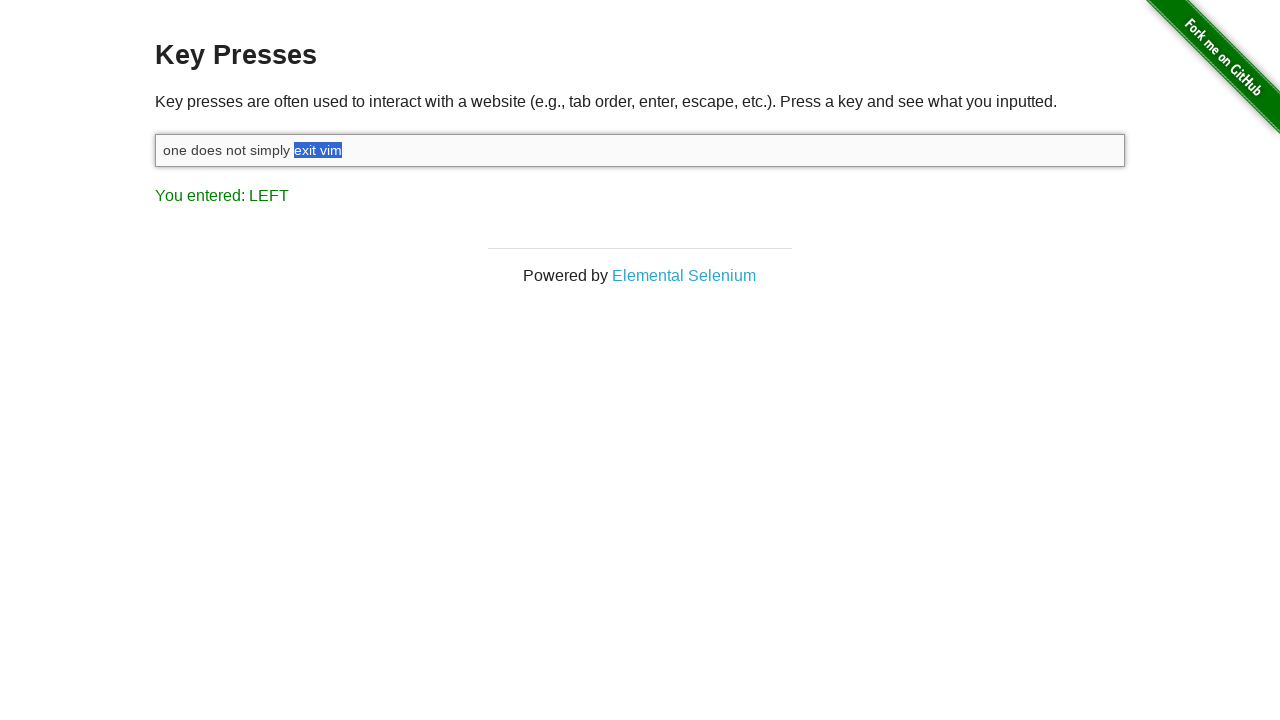

Pressed ArrowLeft while Shift held (selection character 9/10)
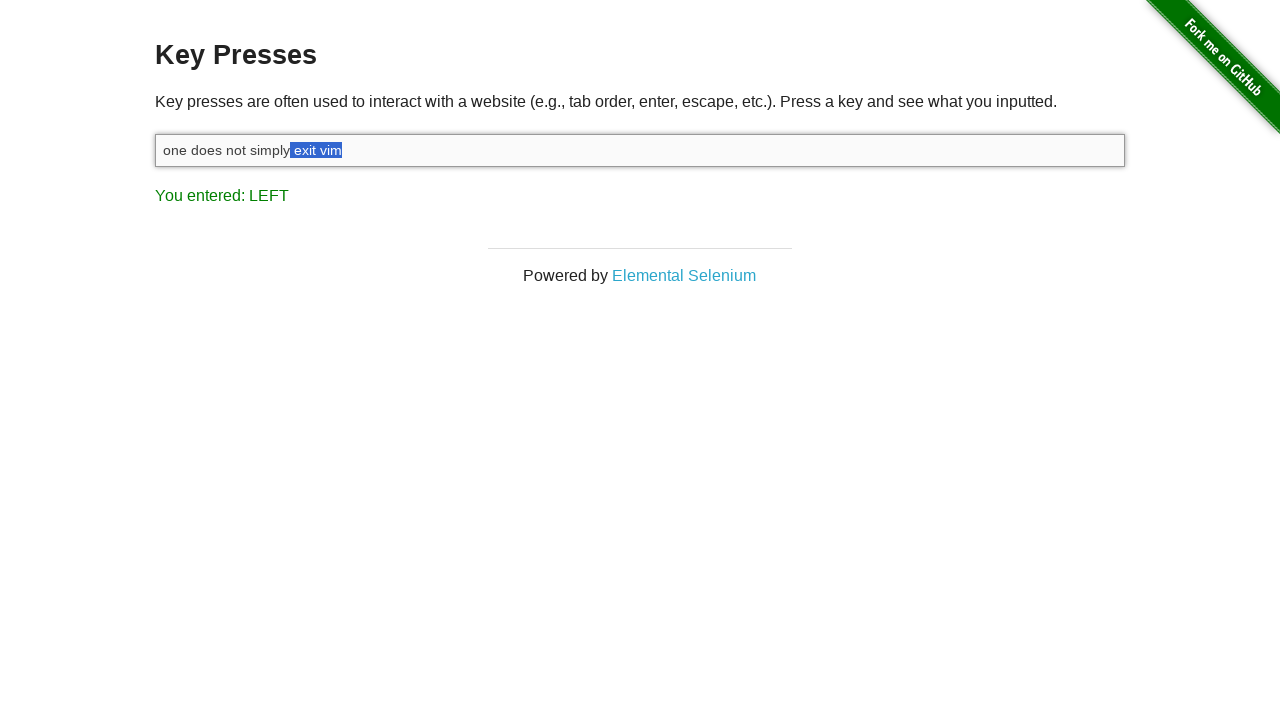

Pressed ArrowLeft while Shift held (selection character 10/10)
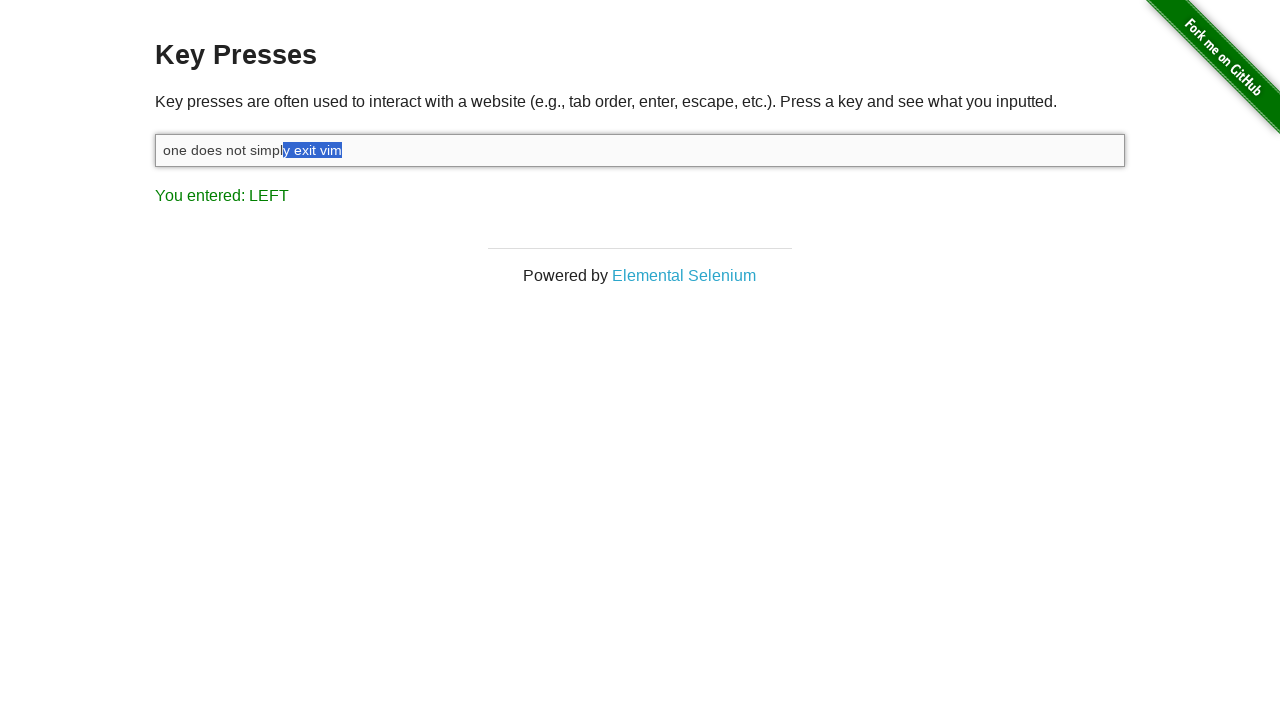

Released Shift key, text selection complete
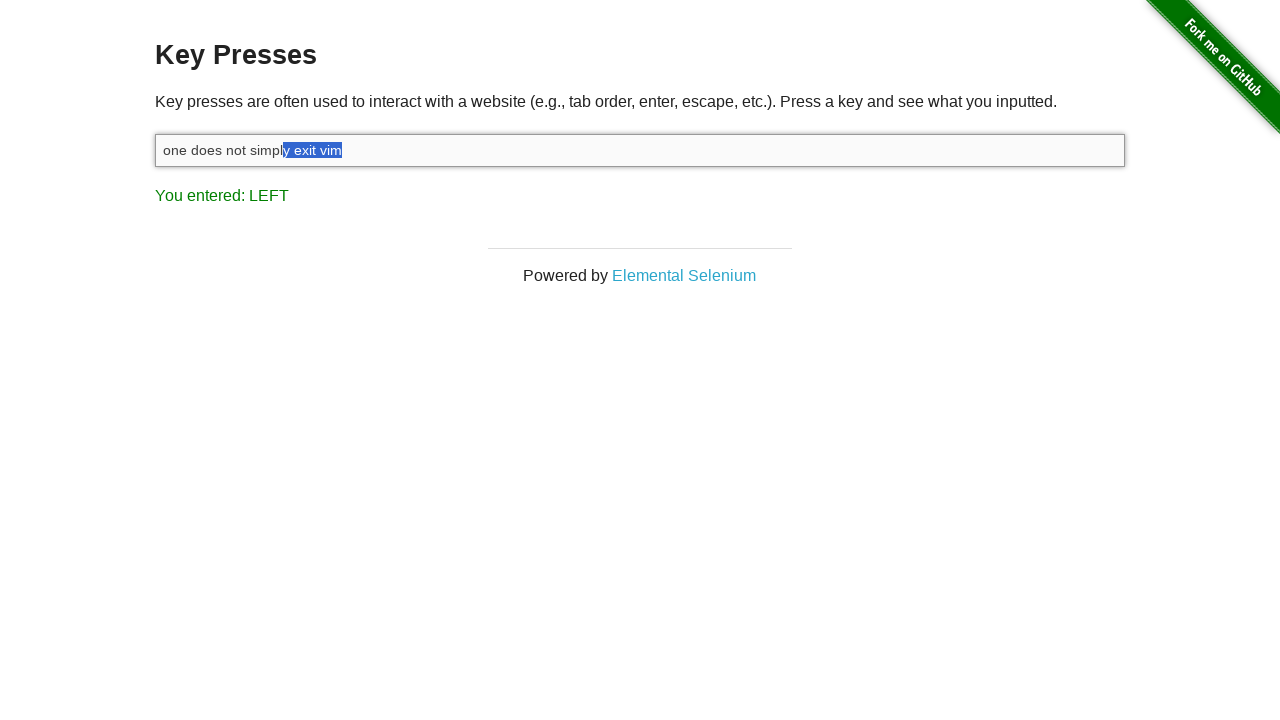

Pressed Backspace to delete selected text
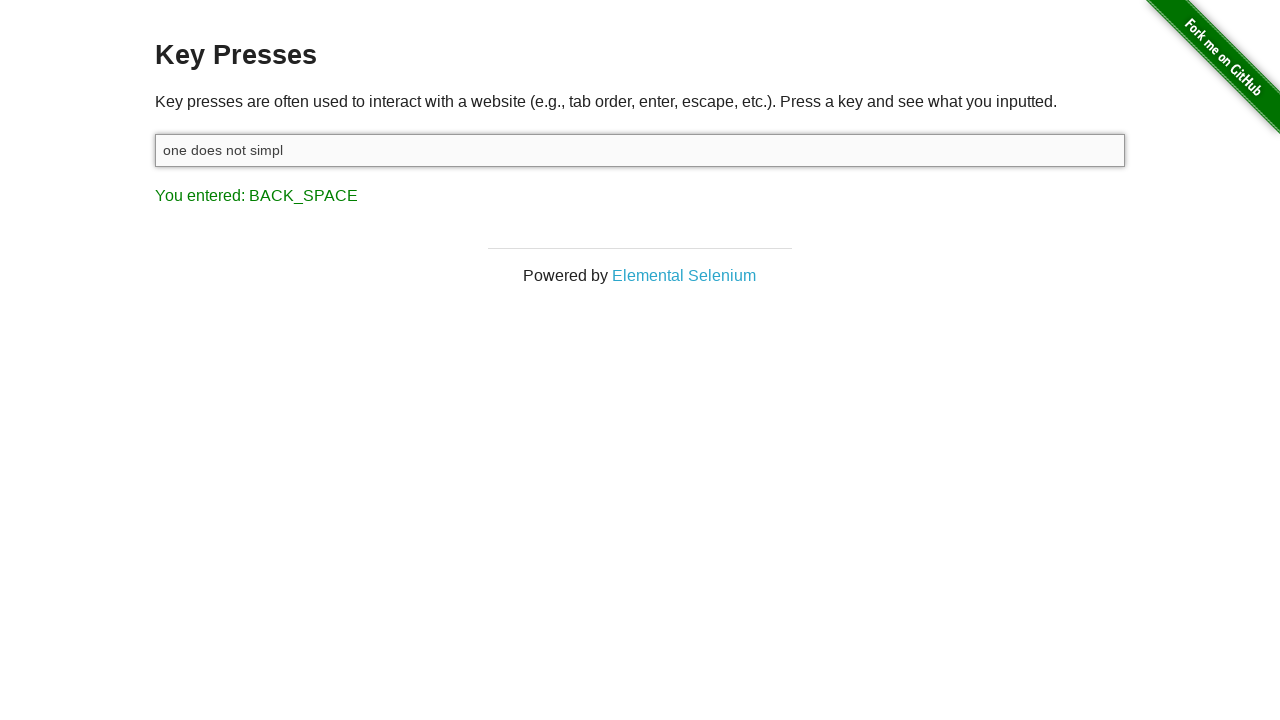

Typed replacement text: ' walk into Mordor'
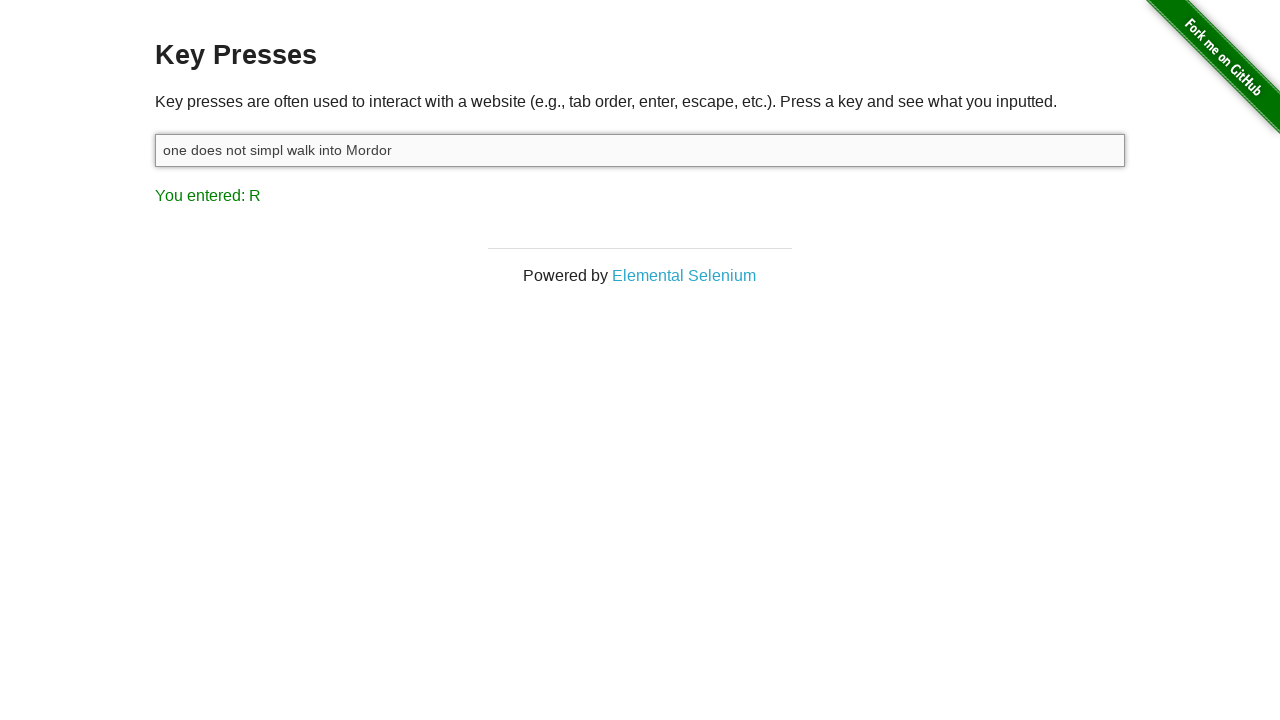

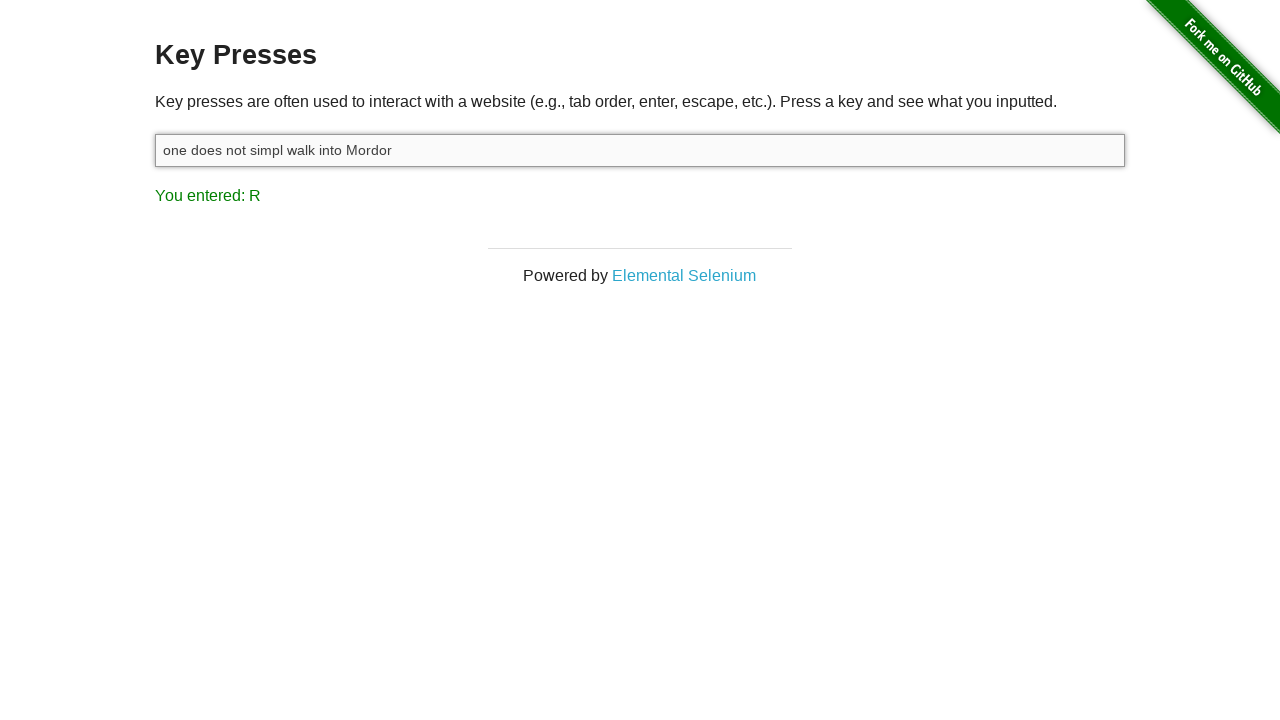